Tests checkbox functionality by verifying initial state, clicking a checkbox, and verifying the checked state

Starting URL: https://rahulshettyacademy.com/AutomationPractice/

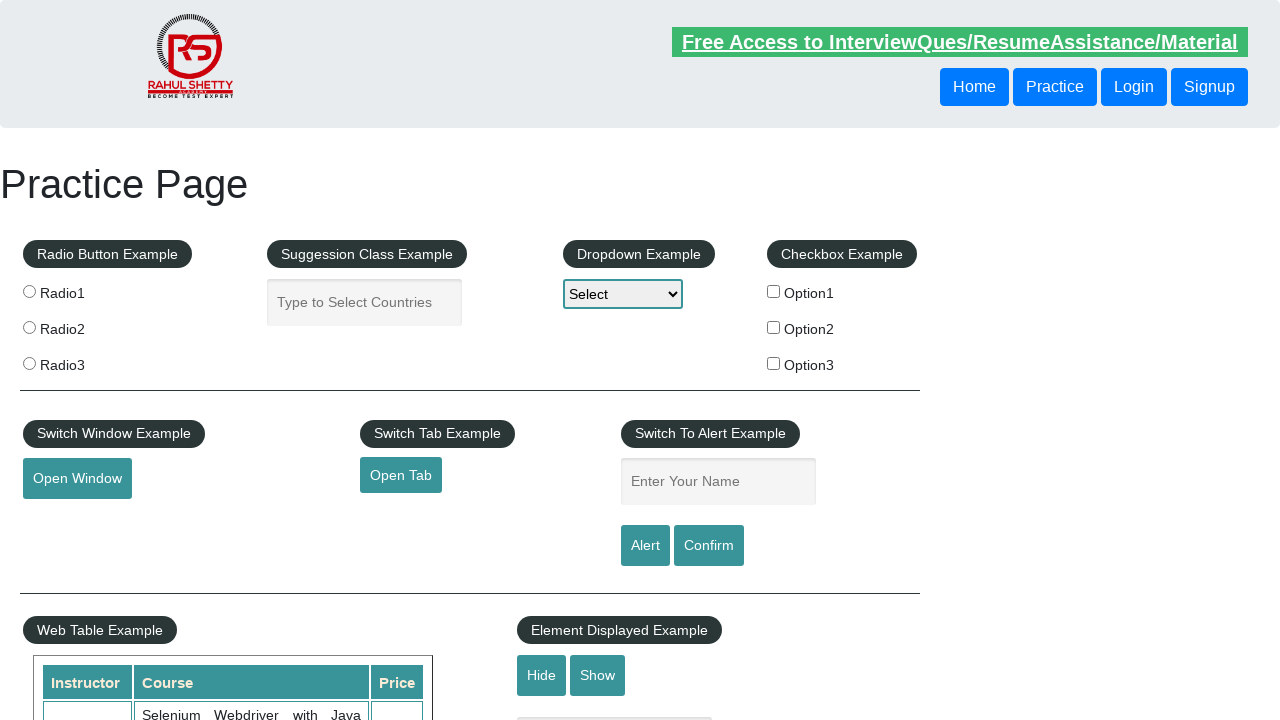

Located first checkbox element with id 'checkBoxOption1'
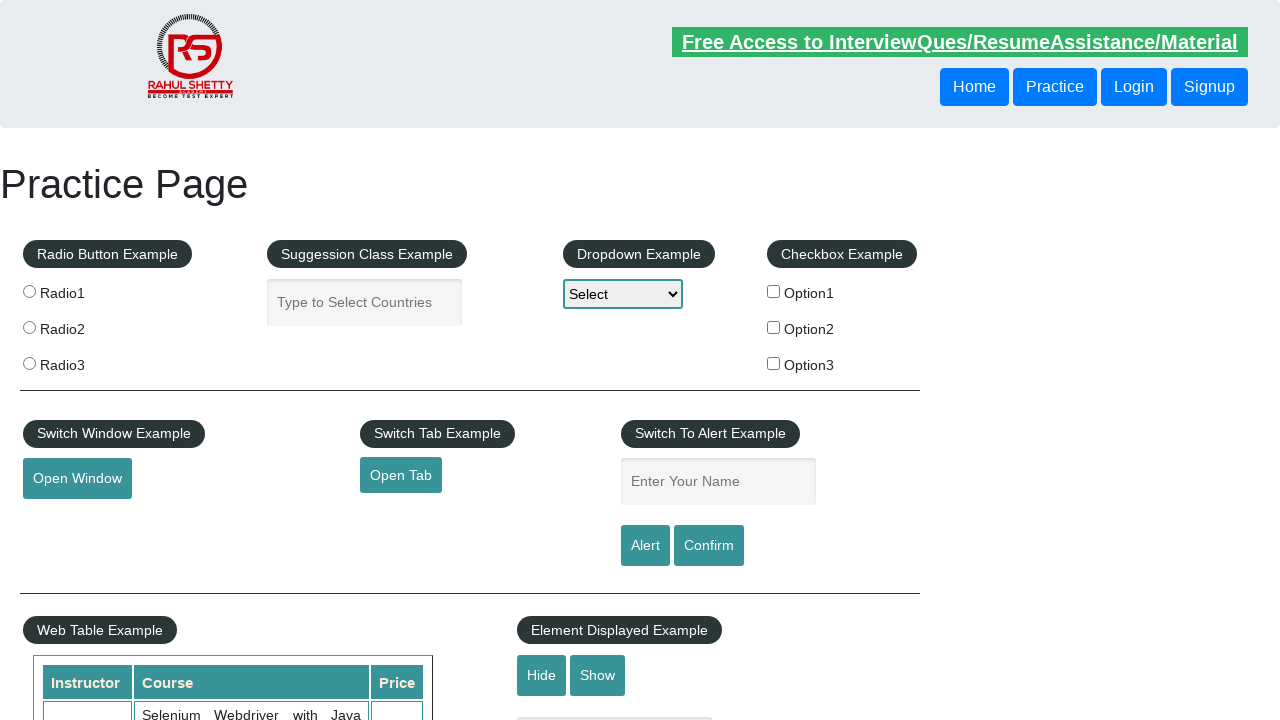

Verified that checkbox is initially unchecked
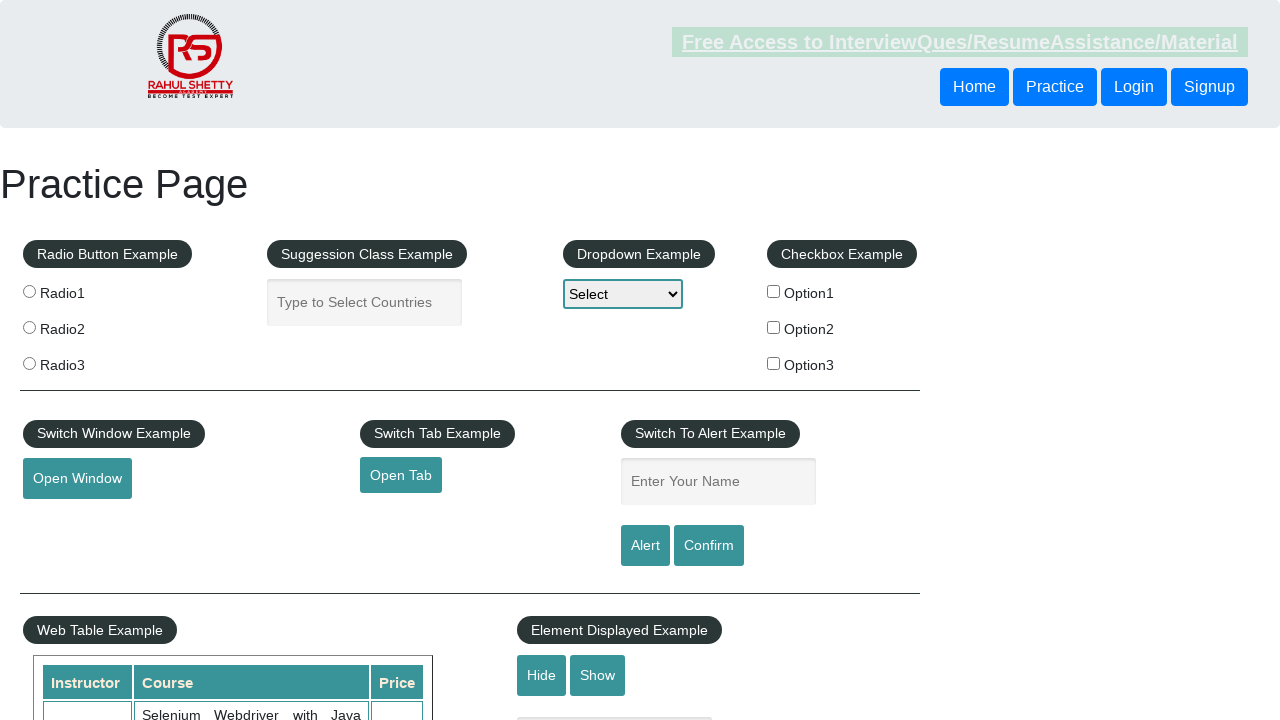

Clicked the checkbox to check it at (774, 291) on input#checkBoxOption1
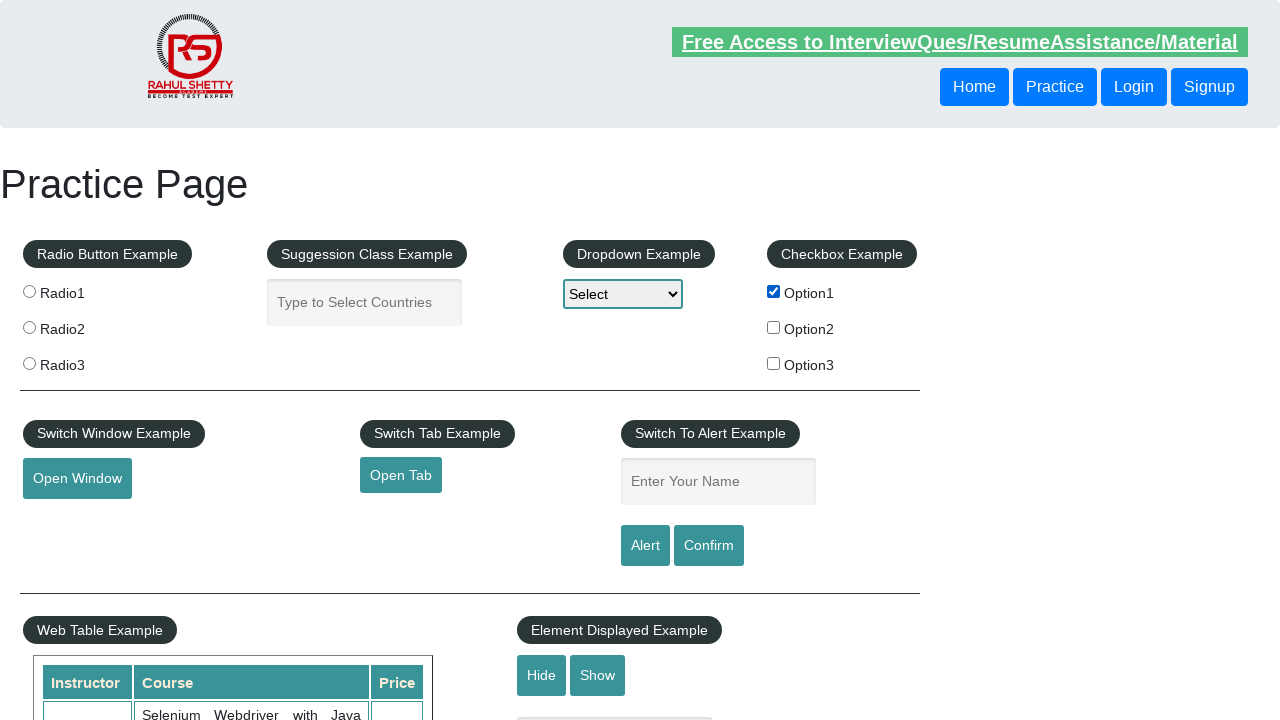

Verified that checkbox is now checked after clicking
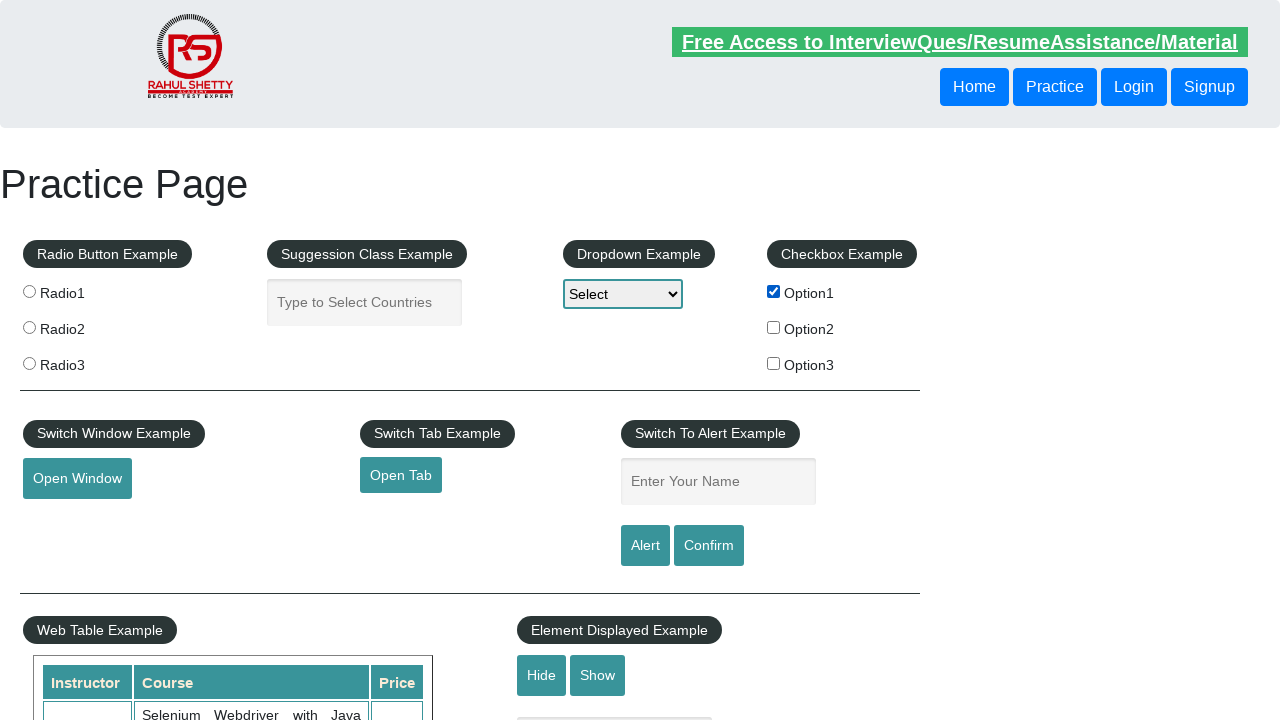

Located all checkbox elements on the page
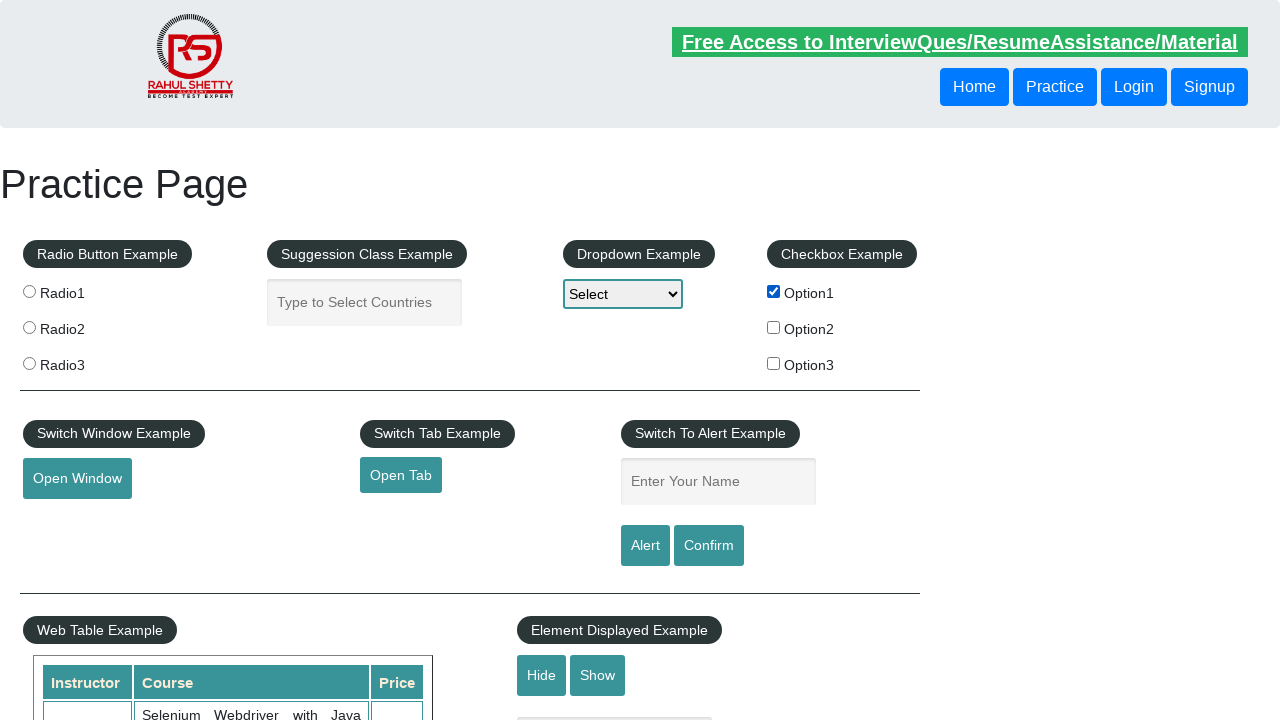

Counted total checkboxes on page: 3
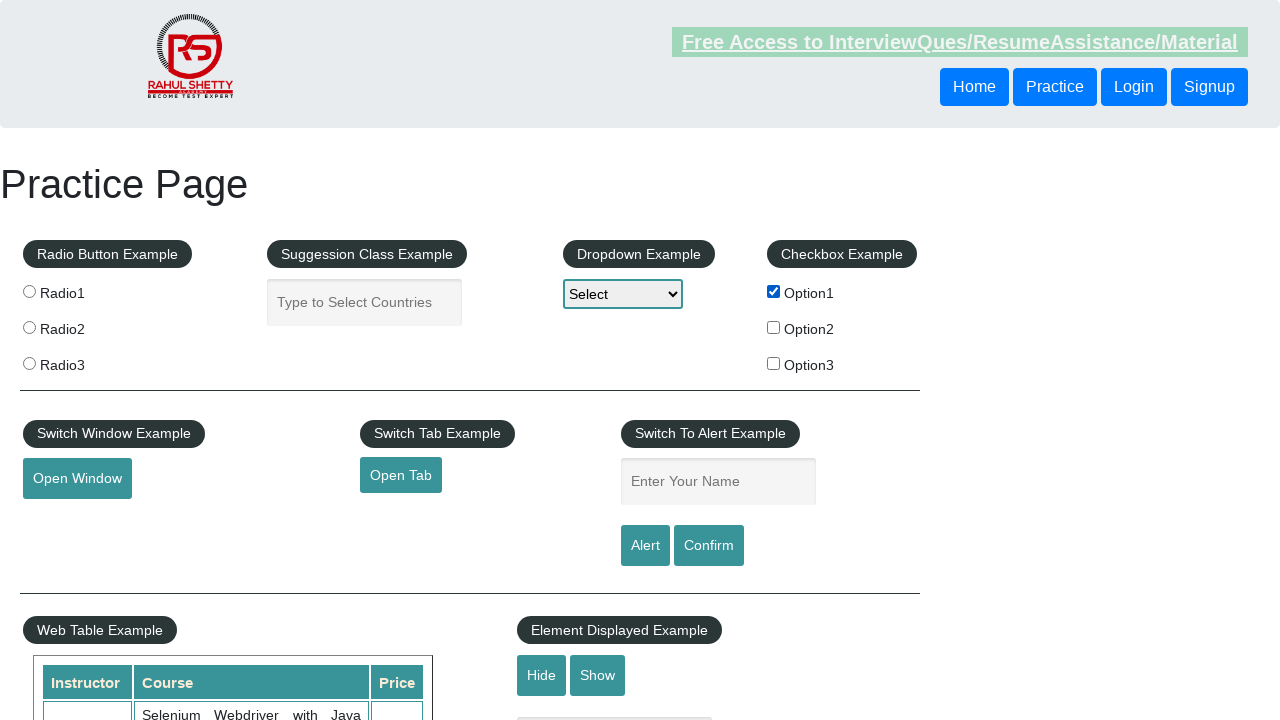

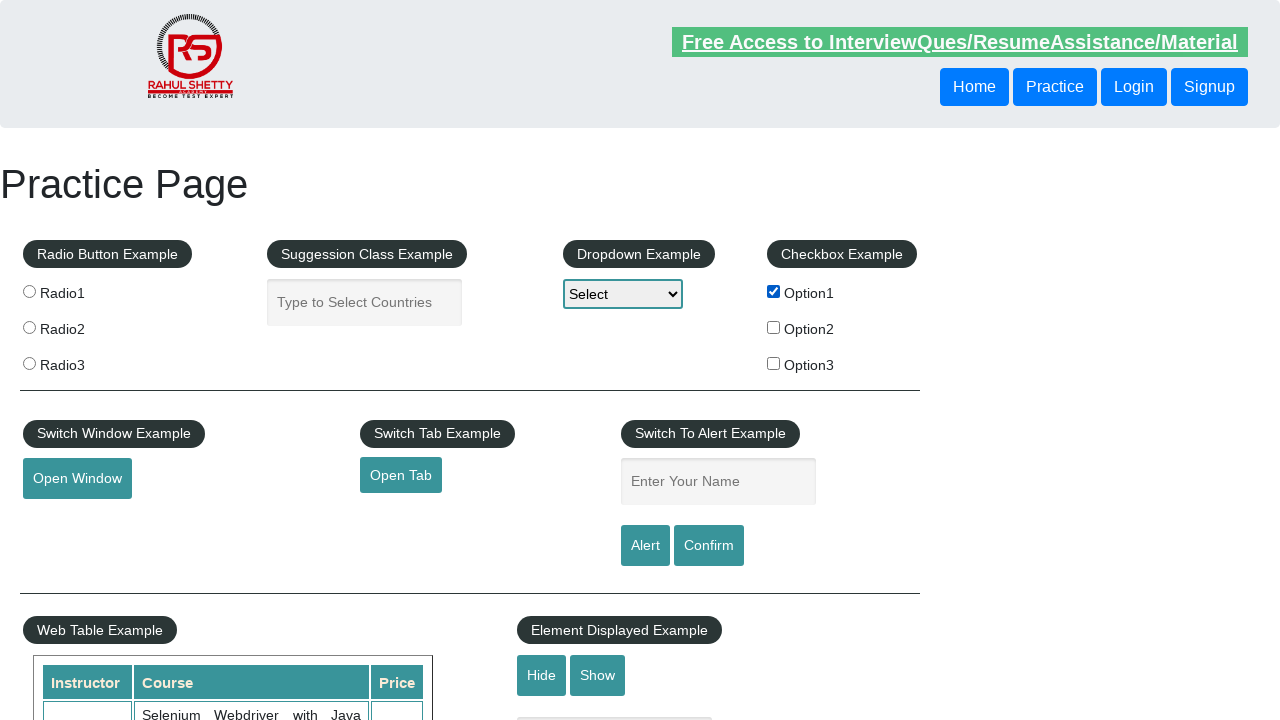